Navigates to the Rahul Shetty Academy client page and verifies the page loads

Starting URL: https://rahulshettyacademy.com/client

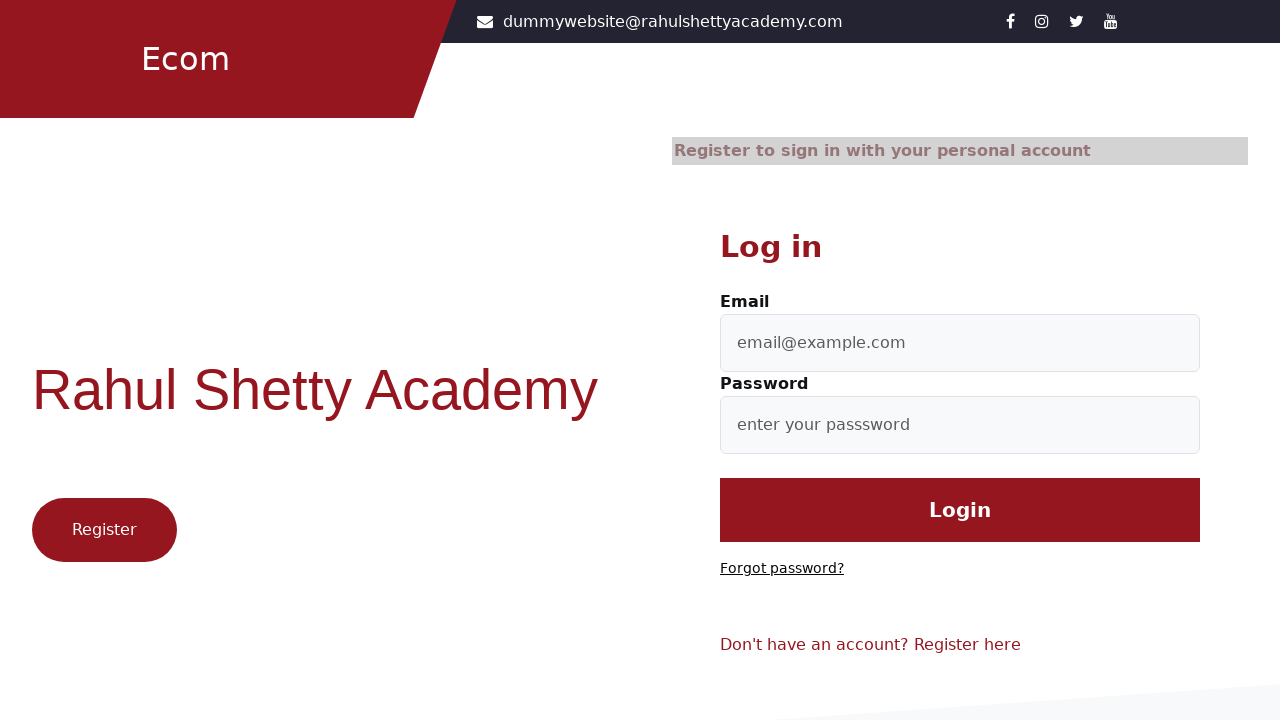

Navigated to Rahul Shetty Academy client page and waited for network idle
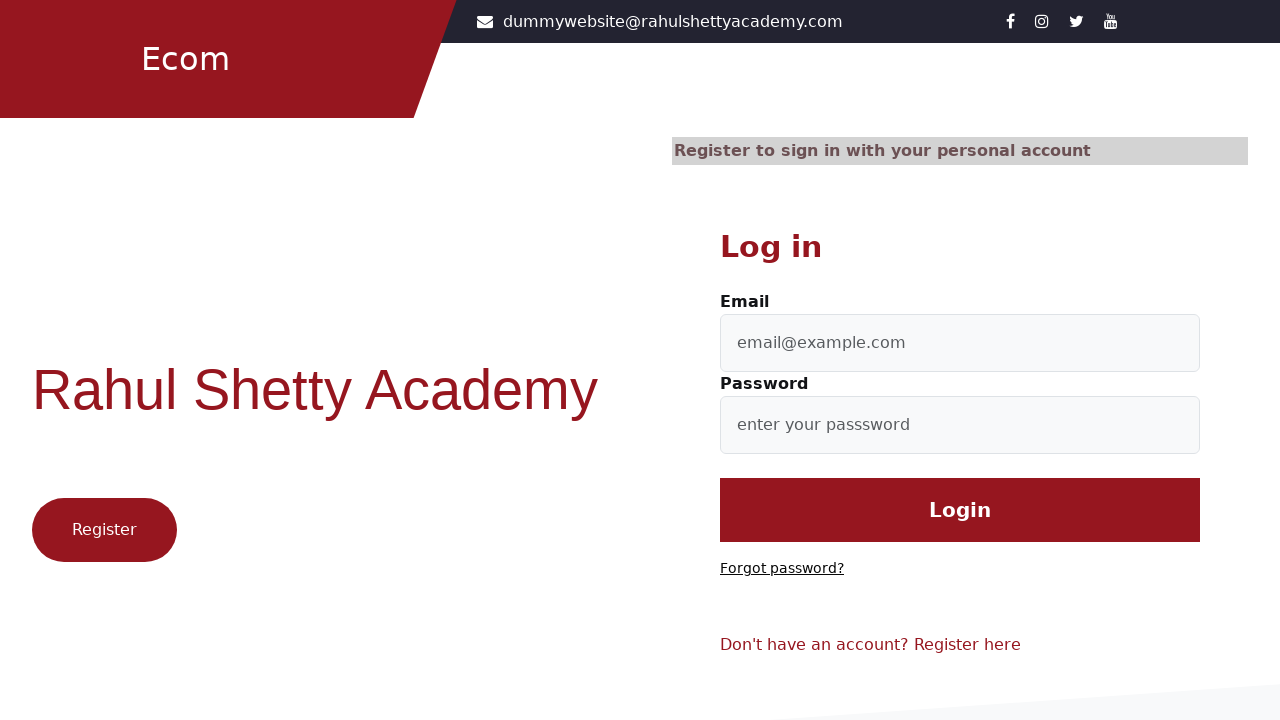

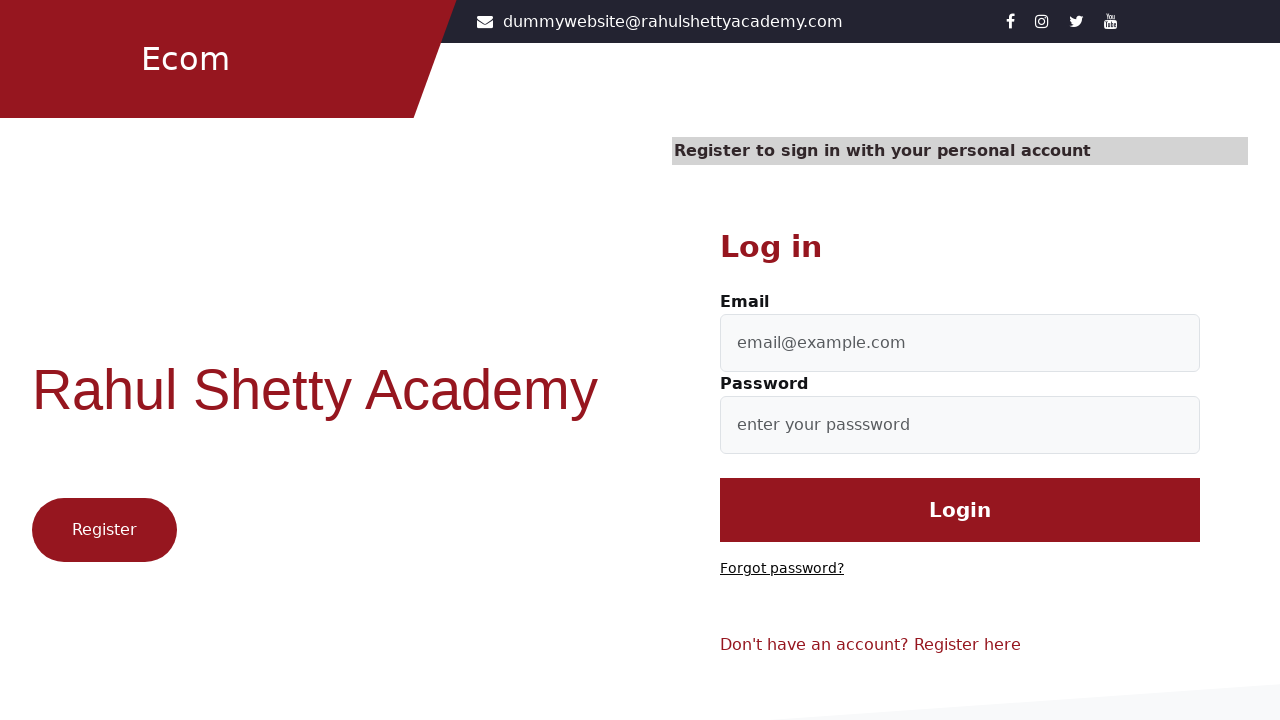